Tests selecting a single option from a dropdown by index

Starting URL: https://letcode.in/dropdowns

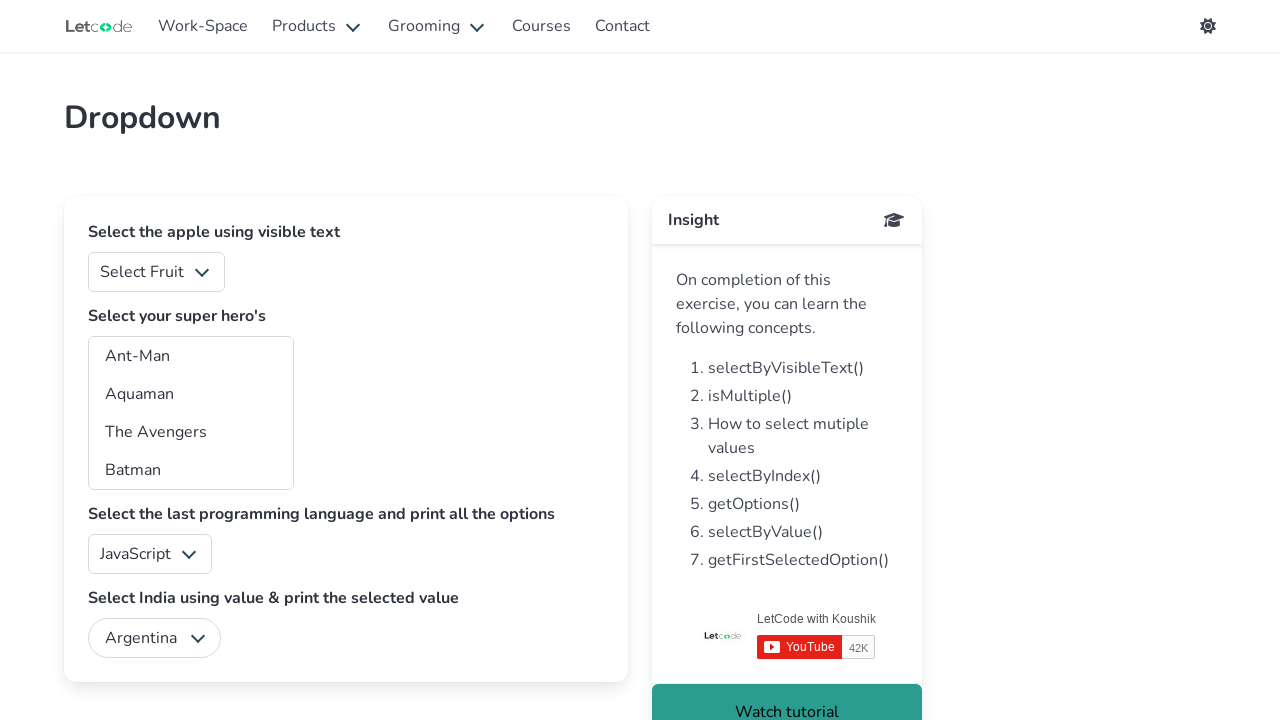

Navigated to dropdowns test page
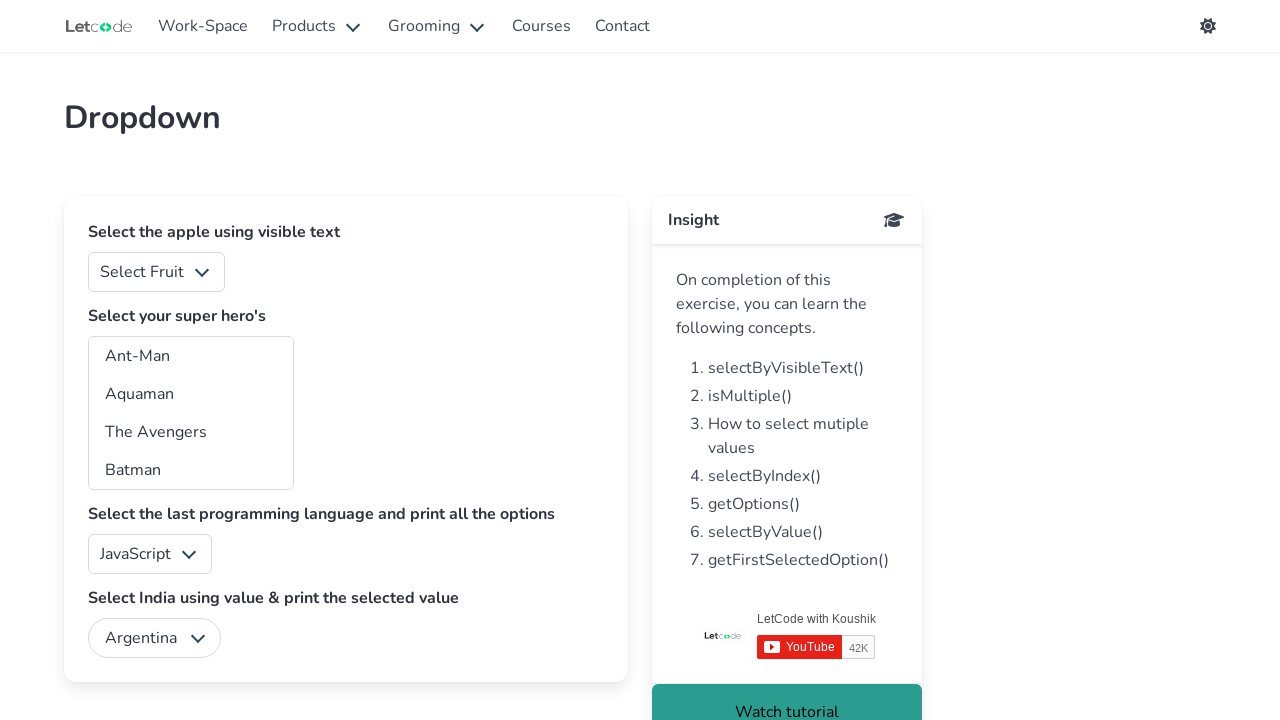

Selected option at index 2 from fruits dropdown on #fruits
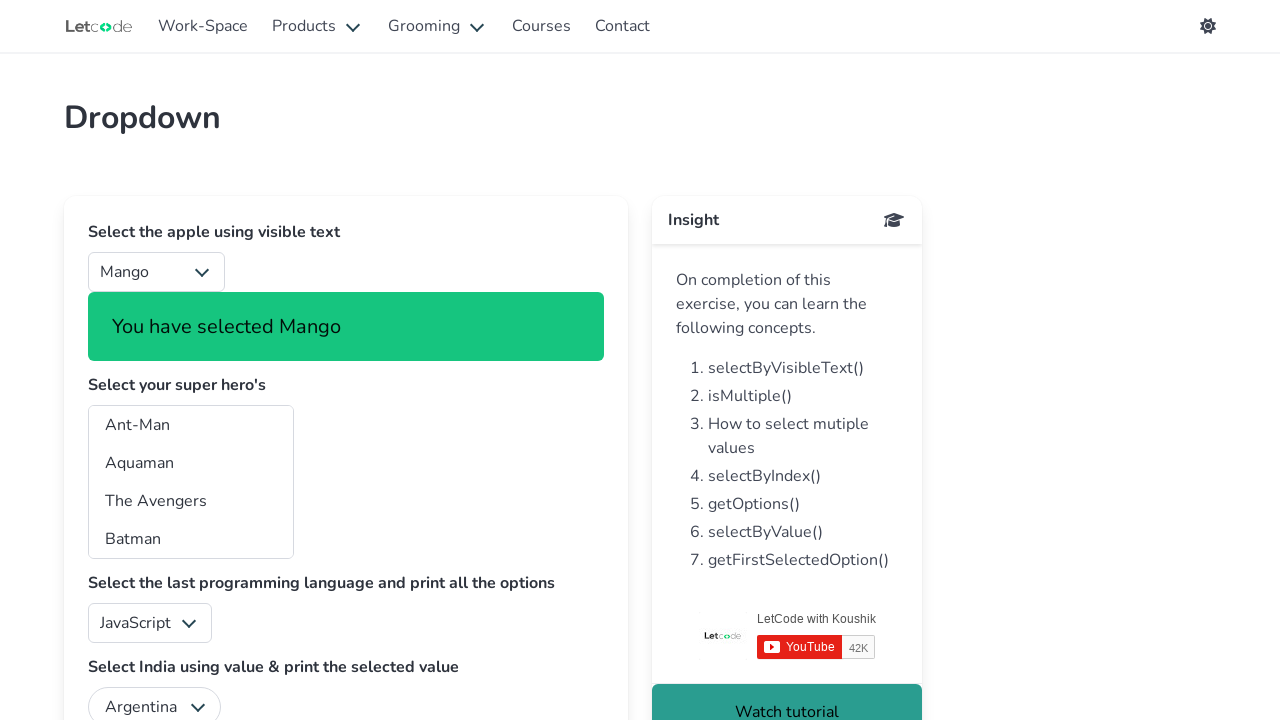

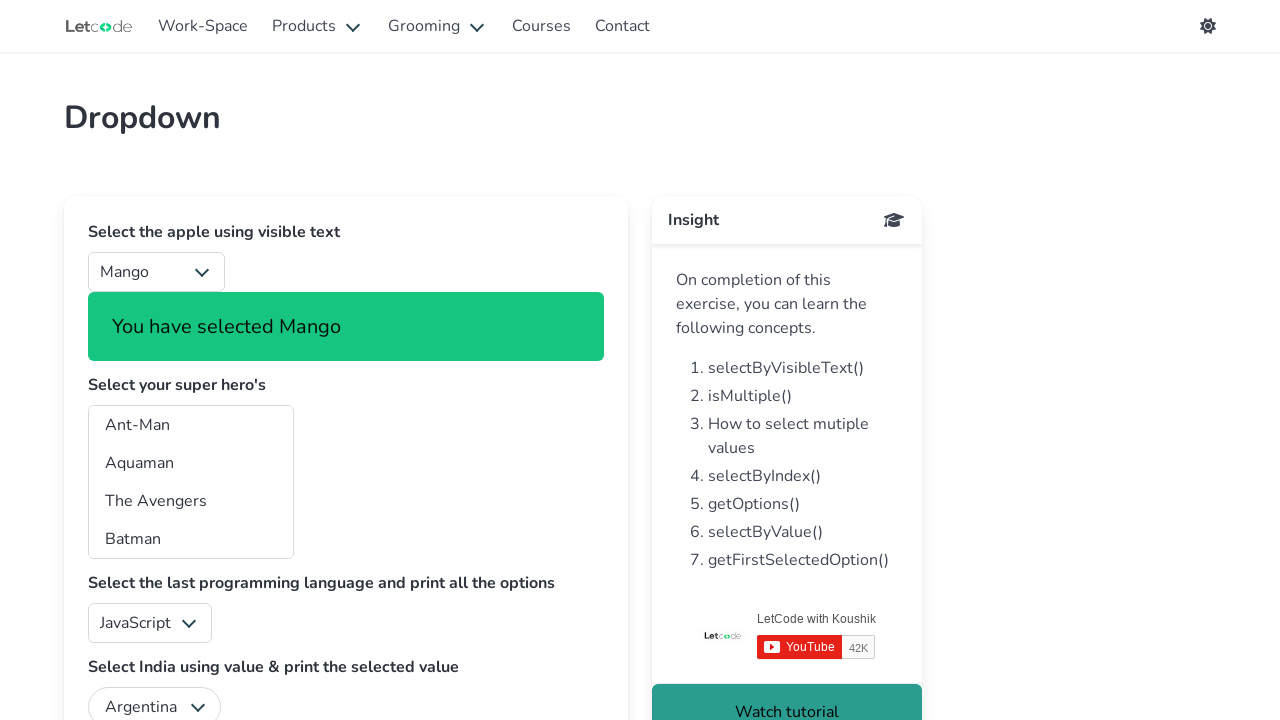